Tests dynamic content loading by clicking a start button and waiting for hidden content to become visible on the page.

Starting URL: https://the-internet.herokuapp.com/dynamic_loading/1

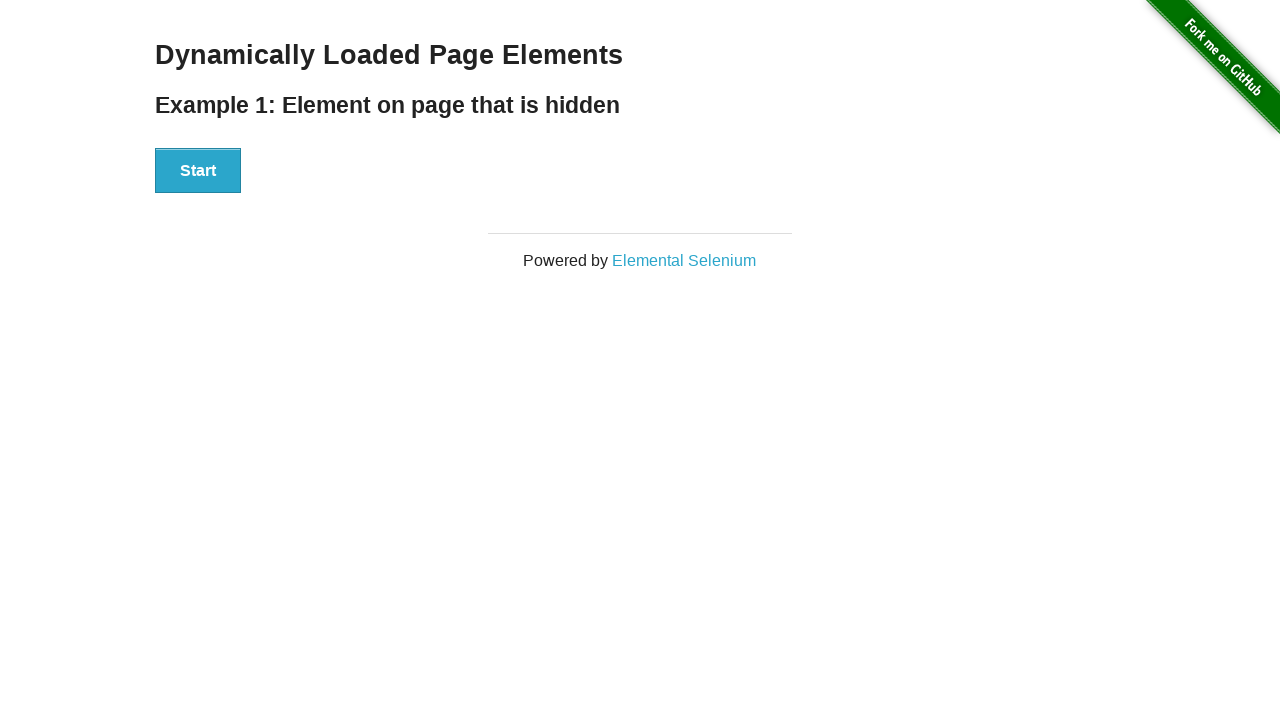

Clicked the start button to trigger dynamic content loading at (198, 171) on #start button
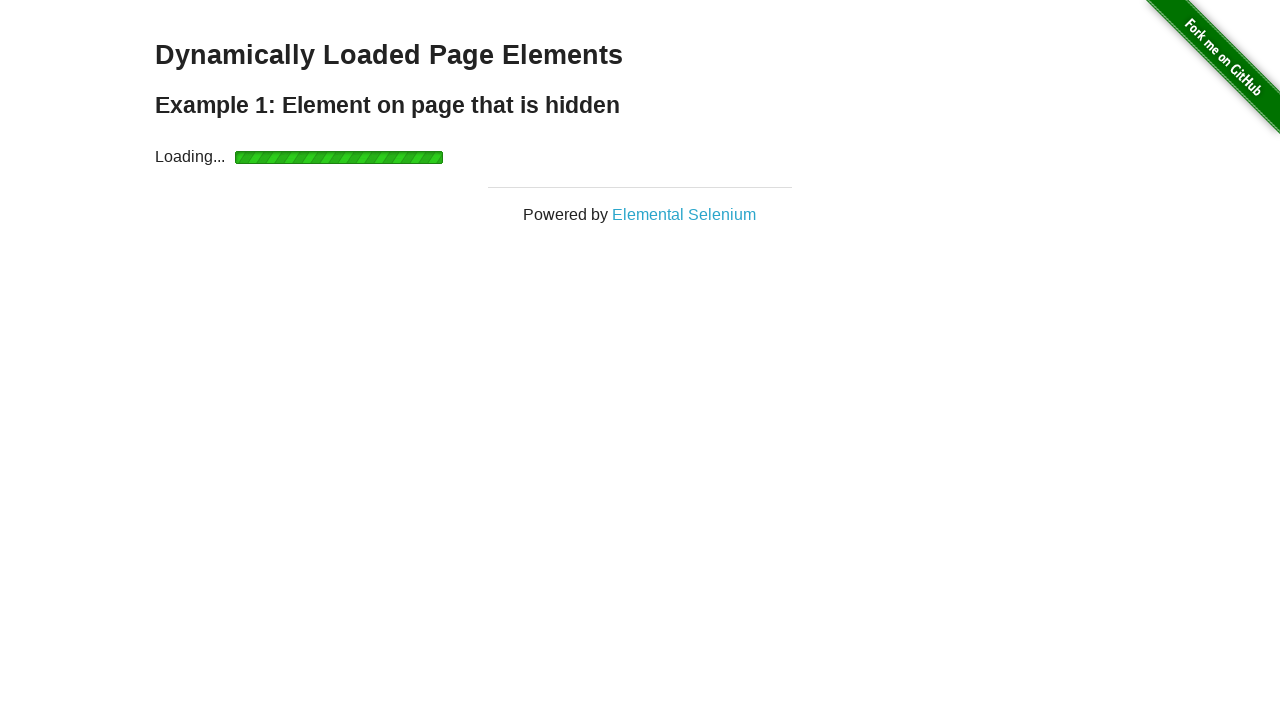

Waited for hidden content (finish h4) to become visible
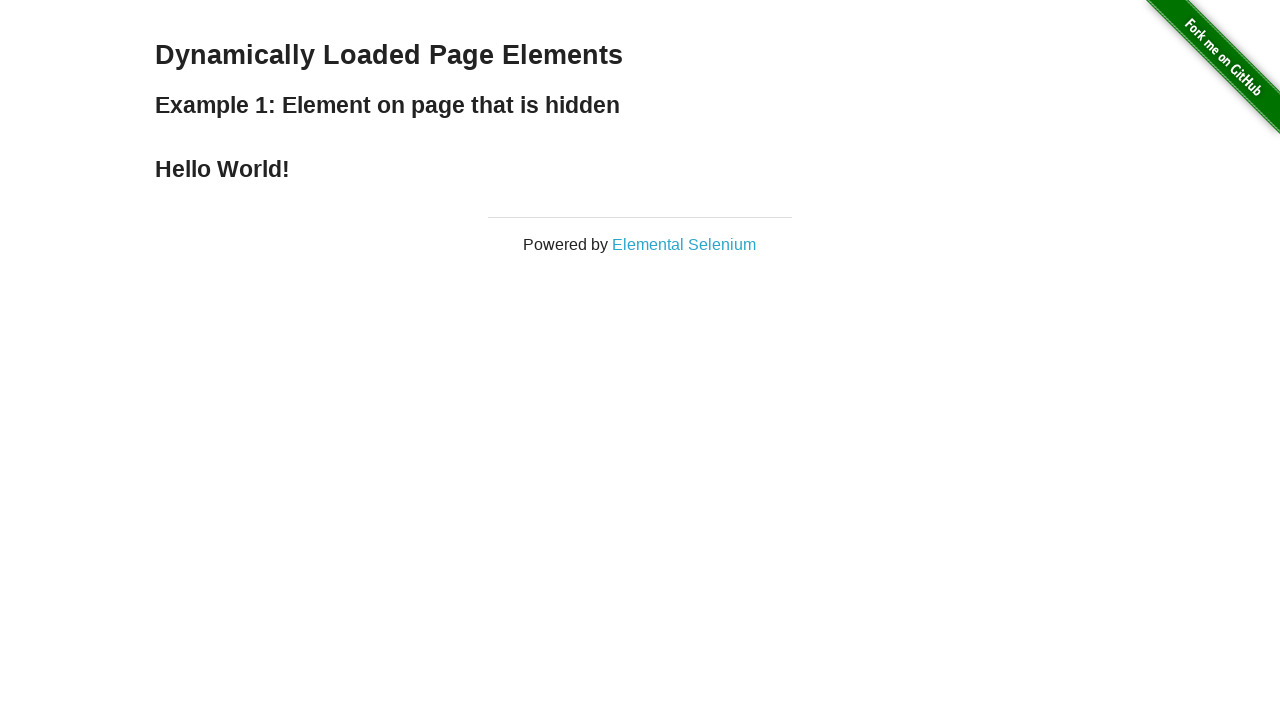

Verified that the finish element is displayed
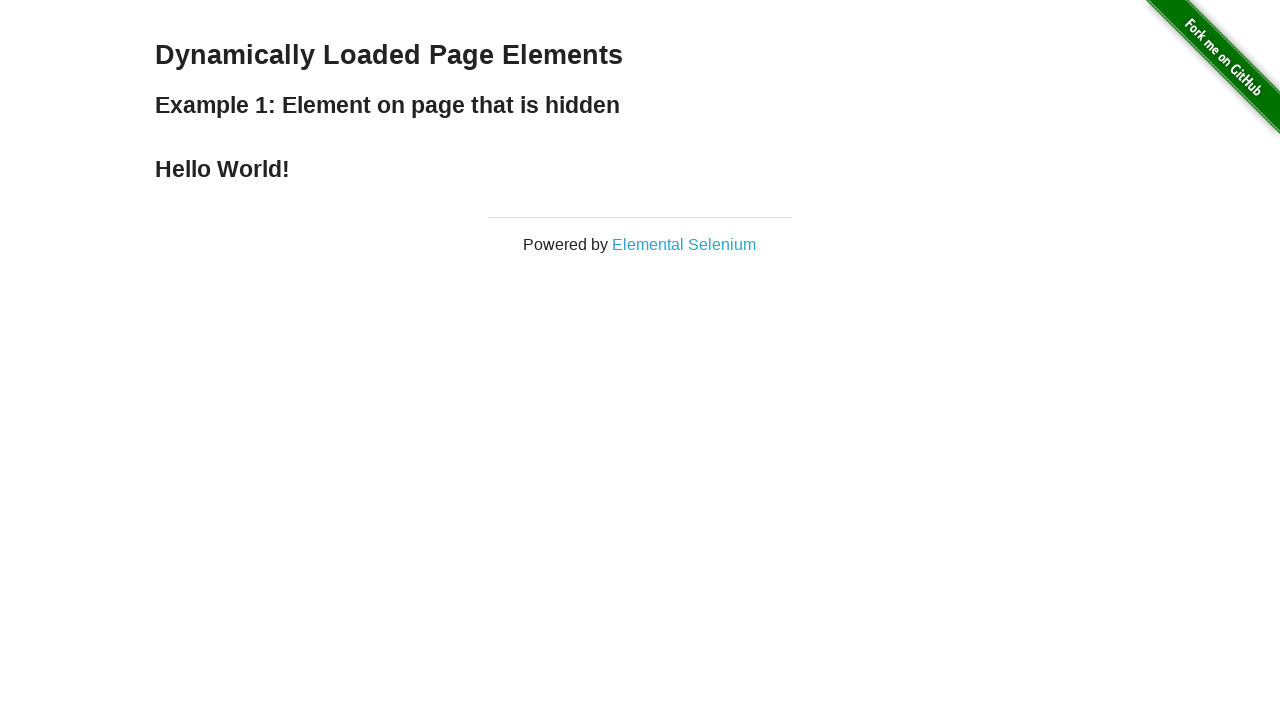

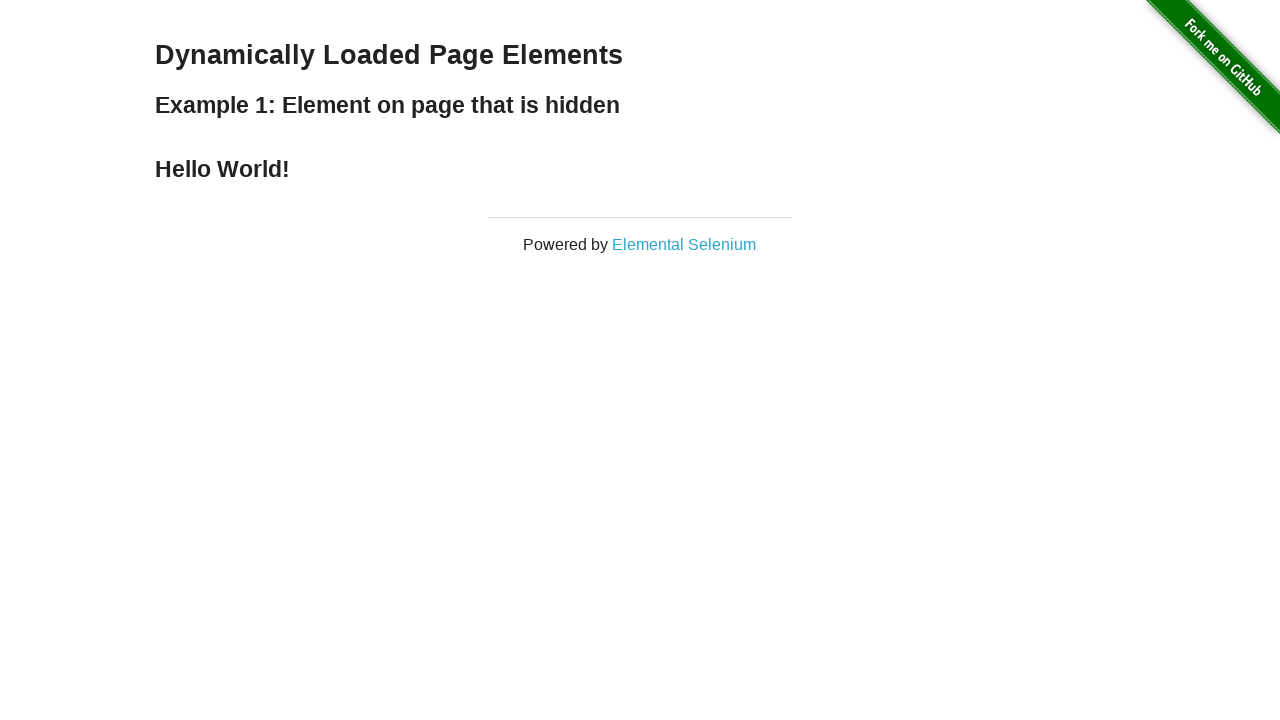